Tests dropdown selection functionality by selecting options using different methods (index, value, and visible text)

Starting URL: https://www.rahulshettyacademy.com/AutomationPractice/

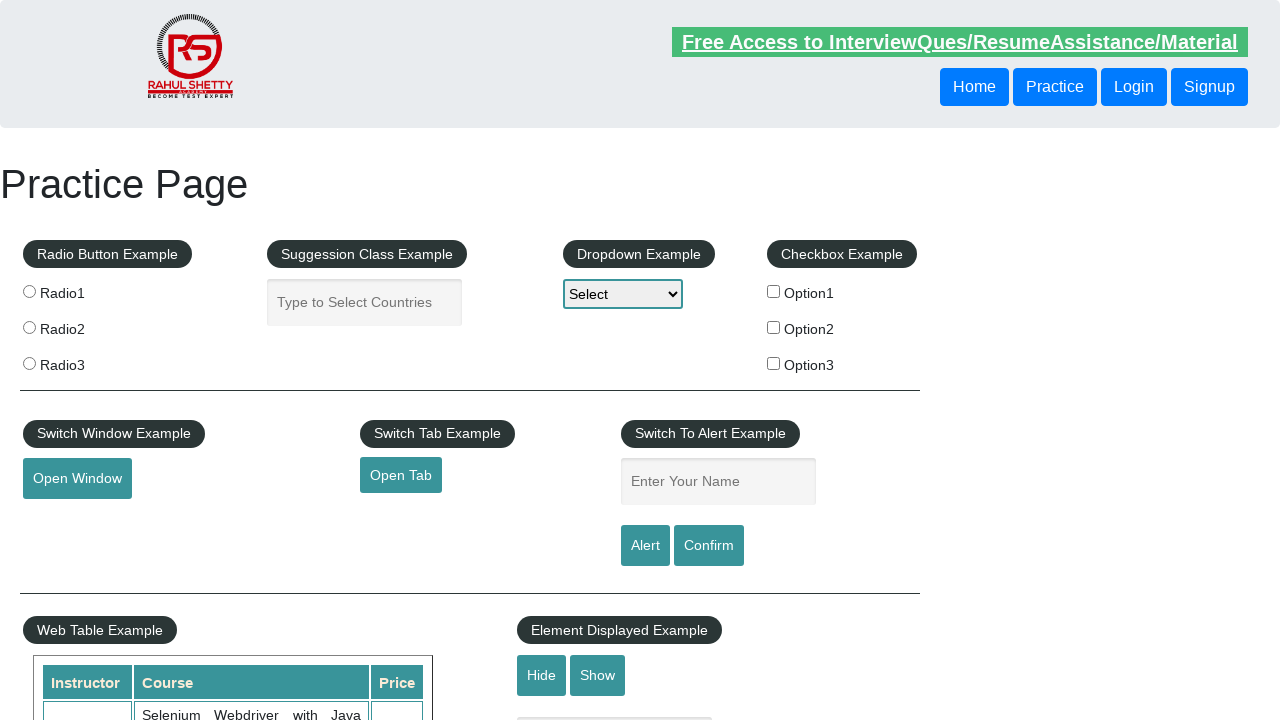

Verified page title contains 'Page'
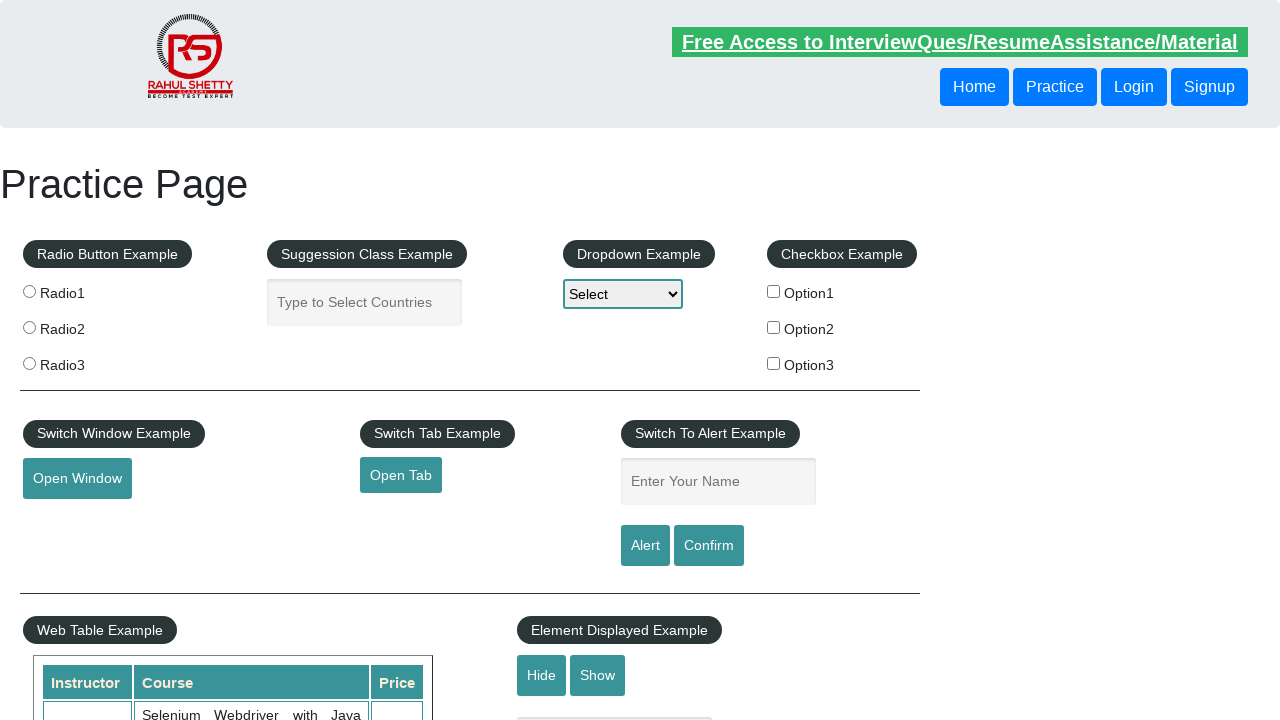

Selected dropdown option by index 1 on #dropdown-class-example
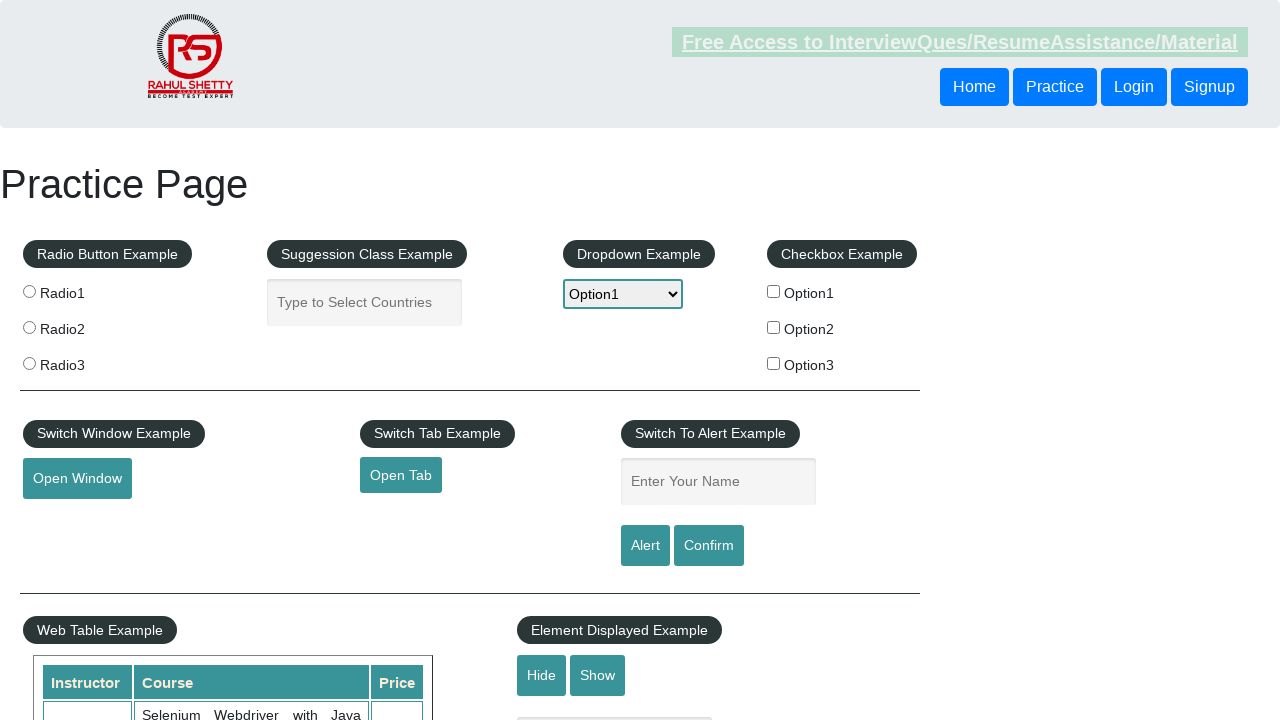

Selected dropdown option by value 'option2' on #dropdown-class-example
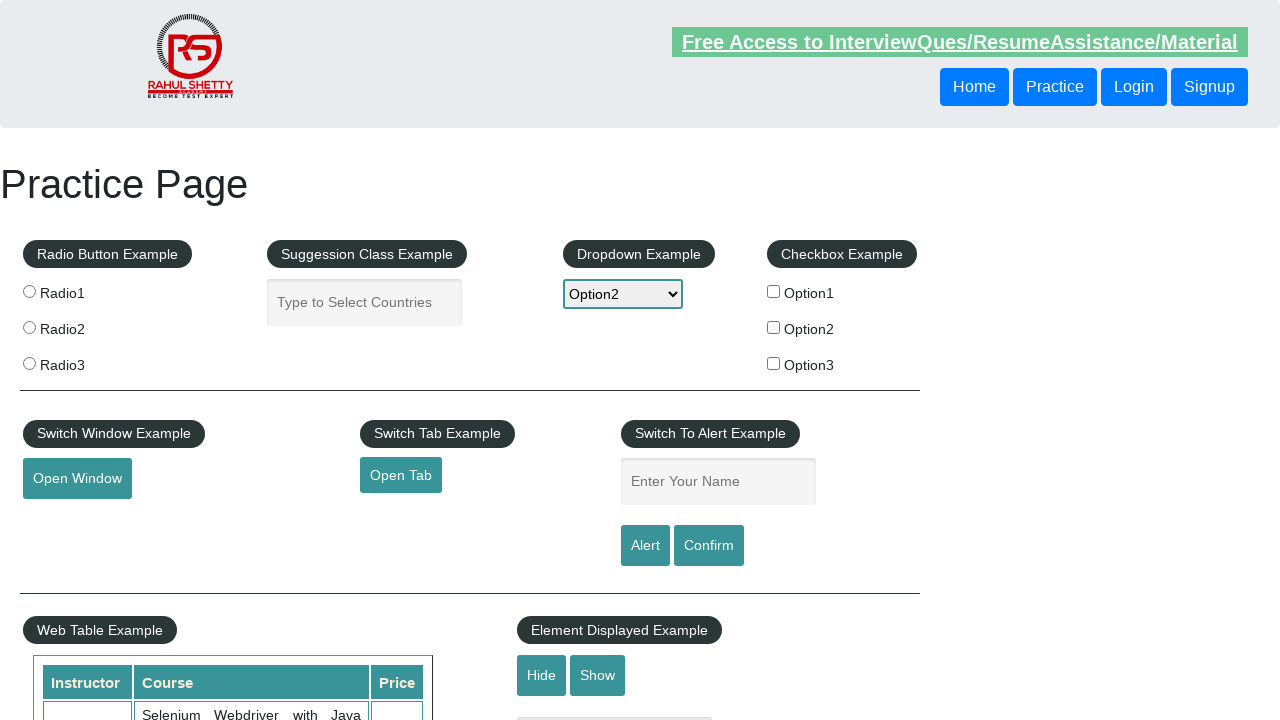

Selected dropdown option by visible text 'Option3' on #dropdown-class-example
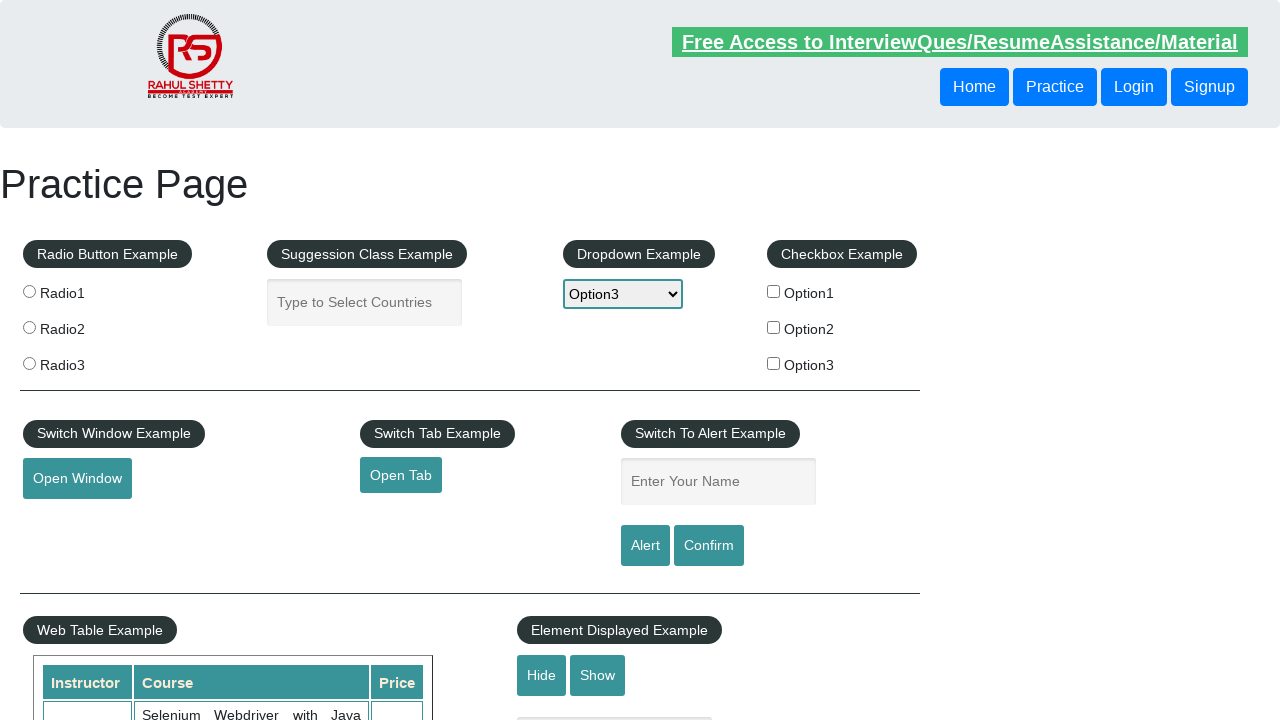

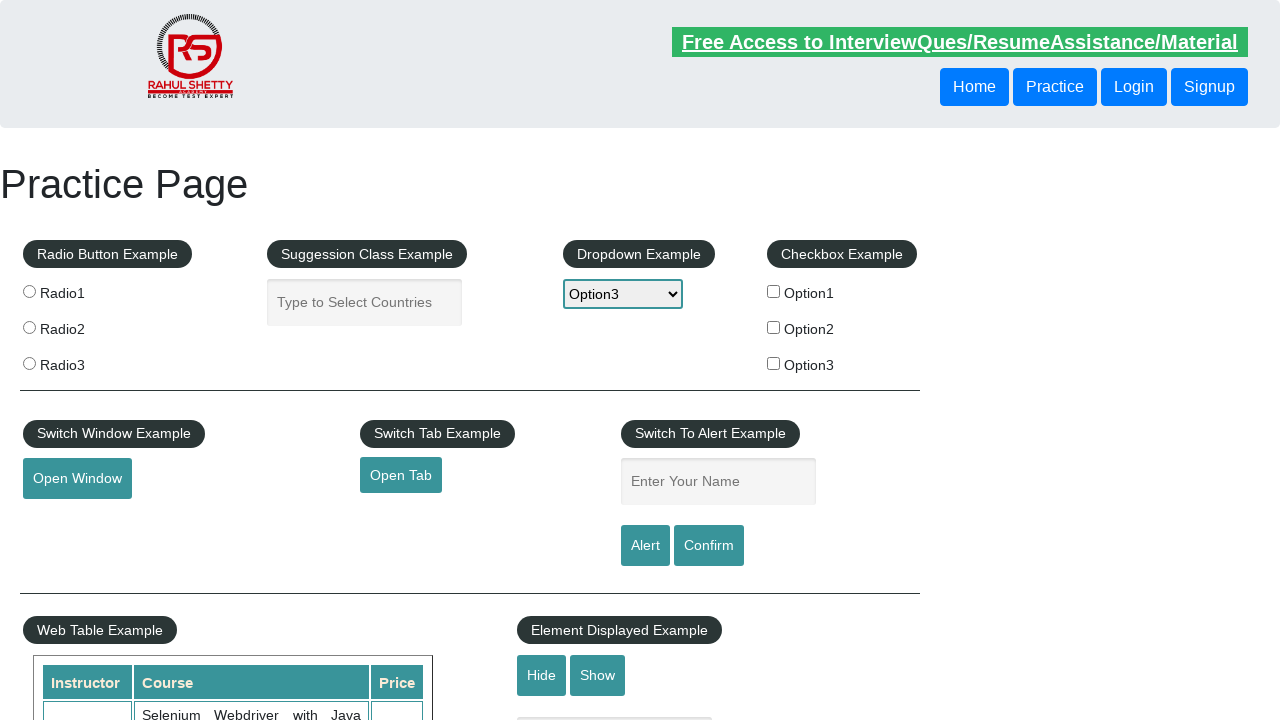